Navigates to Browse Languages, clicks on M category and verifies MySQL is the last language listed

Starting URL: http://www.99-bottles-of-beer.net/

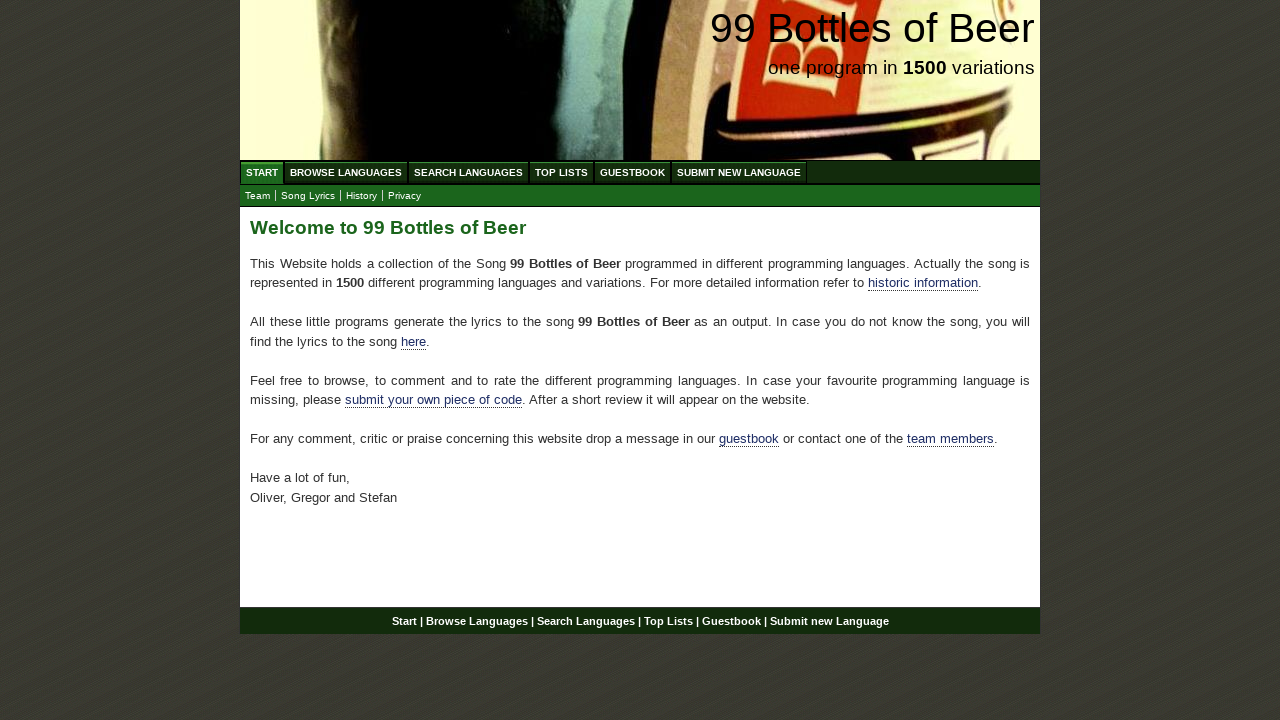

Clicked on Browse Languages link at (346, 172) on #menu li a[href='/abc.html']
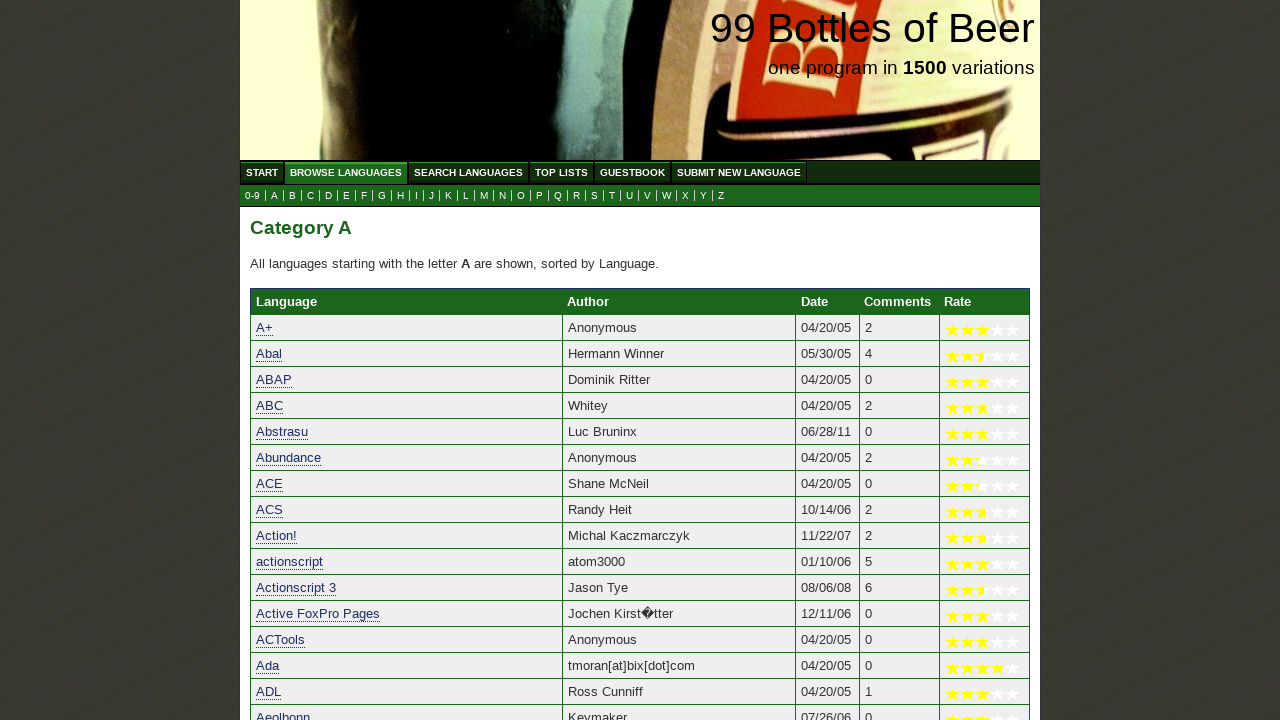

Clicked on M category at (484, 196) on a[href='m.html']
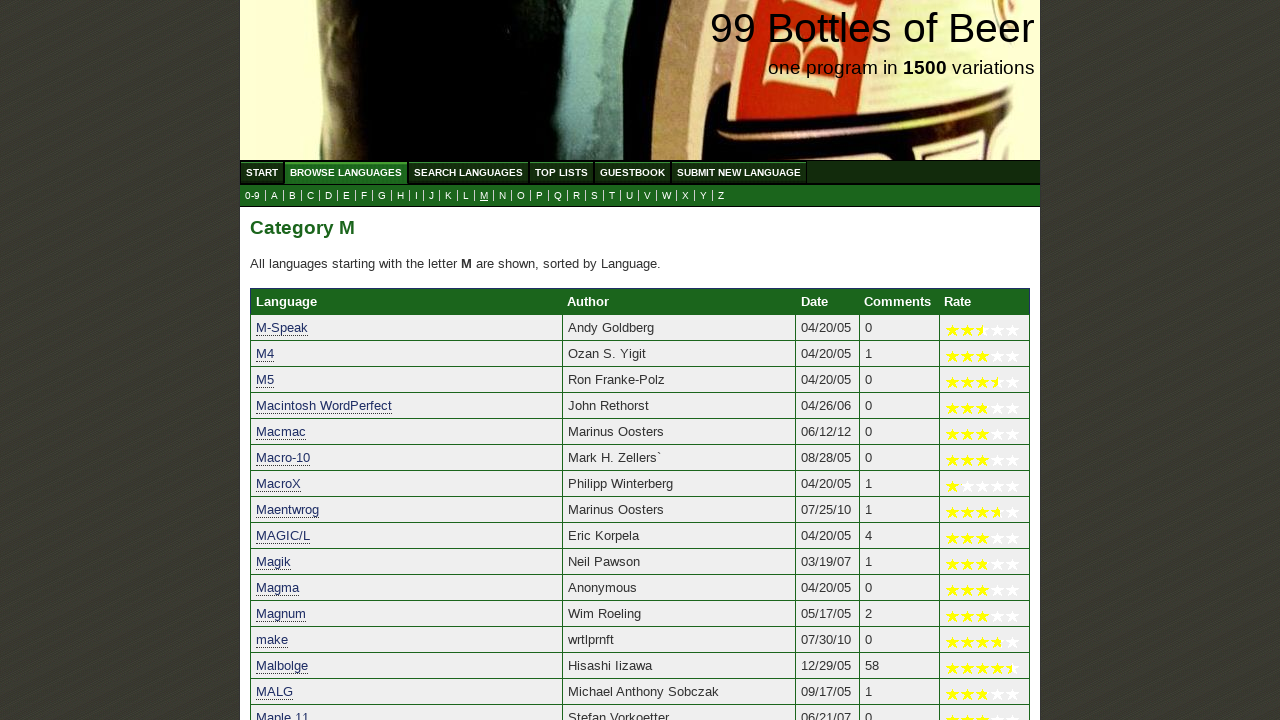

Language table loaded and last row is visible
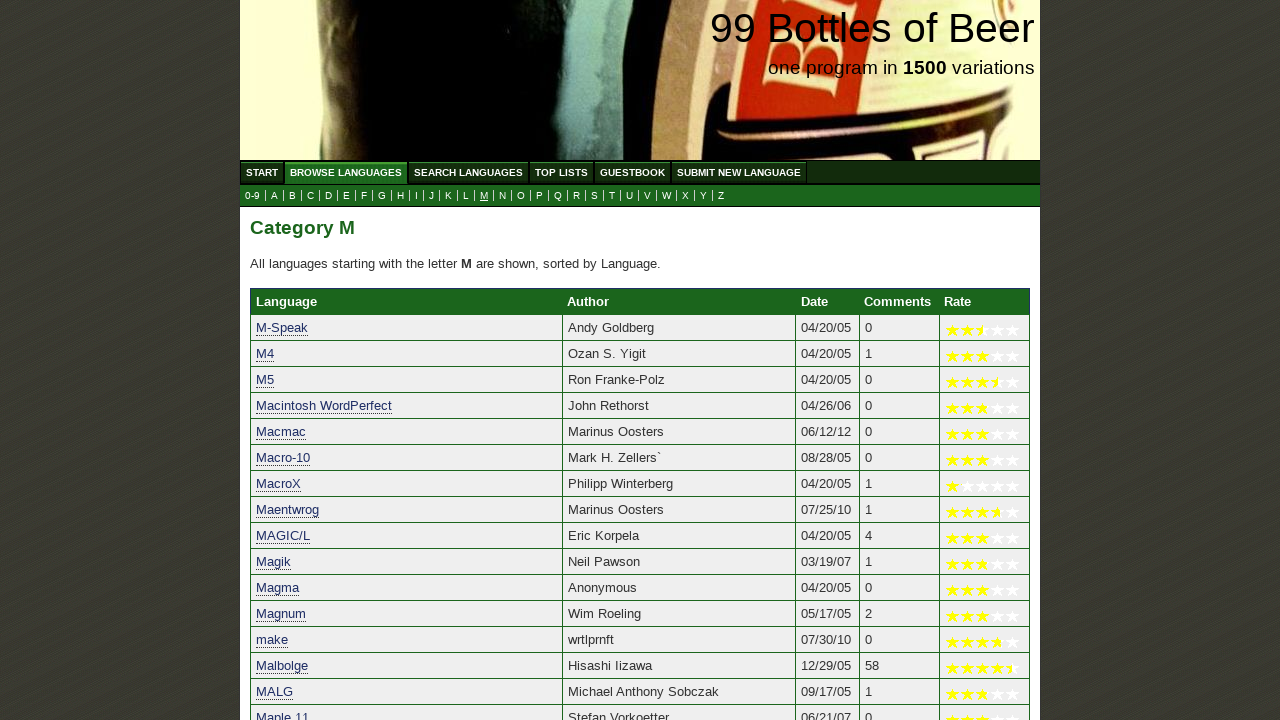

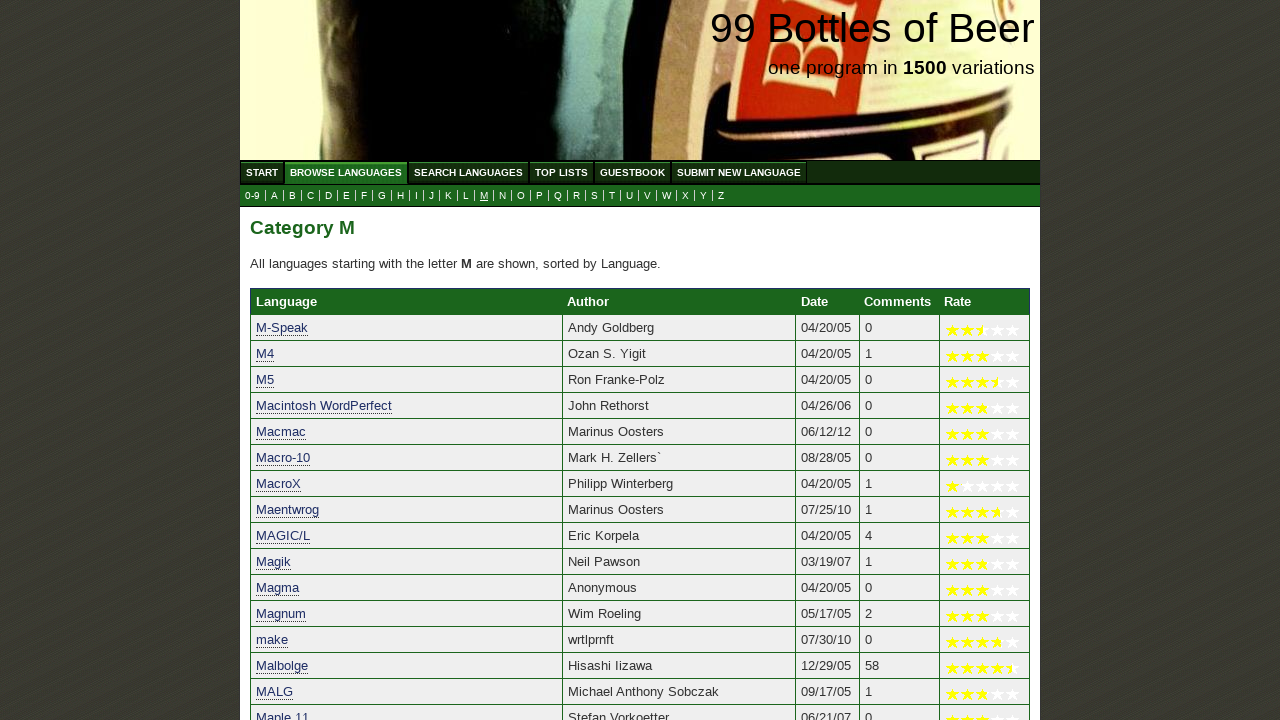